Navigates to a jobs website, clicks on a navigation menu item, and verifies the page title

Starting URL: https://alchemy.hguy.co/jobs

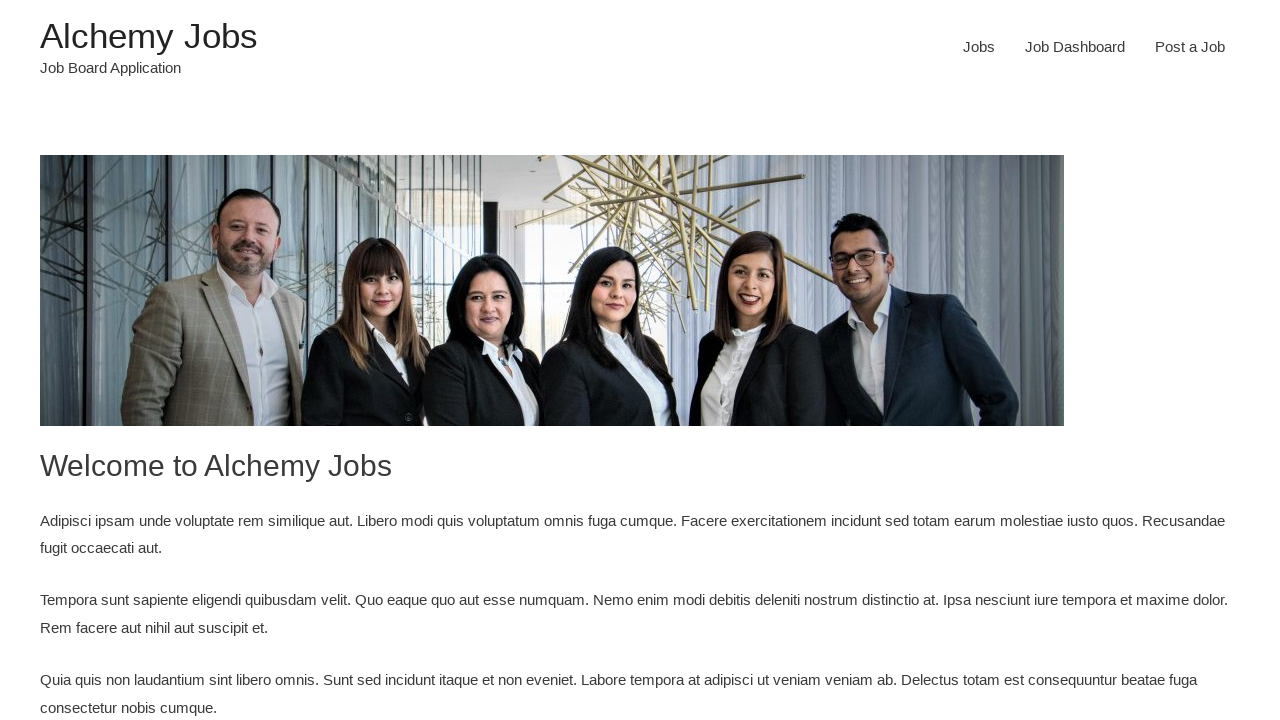

Clicked on first navigation menu item at (979, 47) on xpath=/html/body/div/header/div/div/div/div/div[3]/div/nav/div/ul/li[1]/a
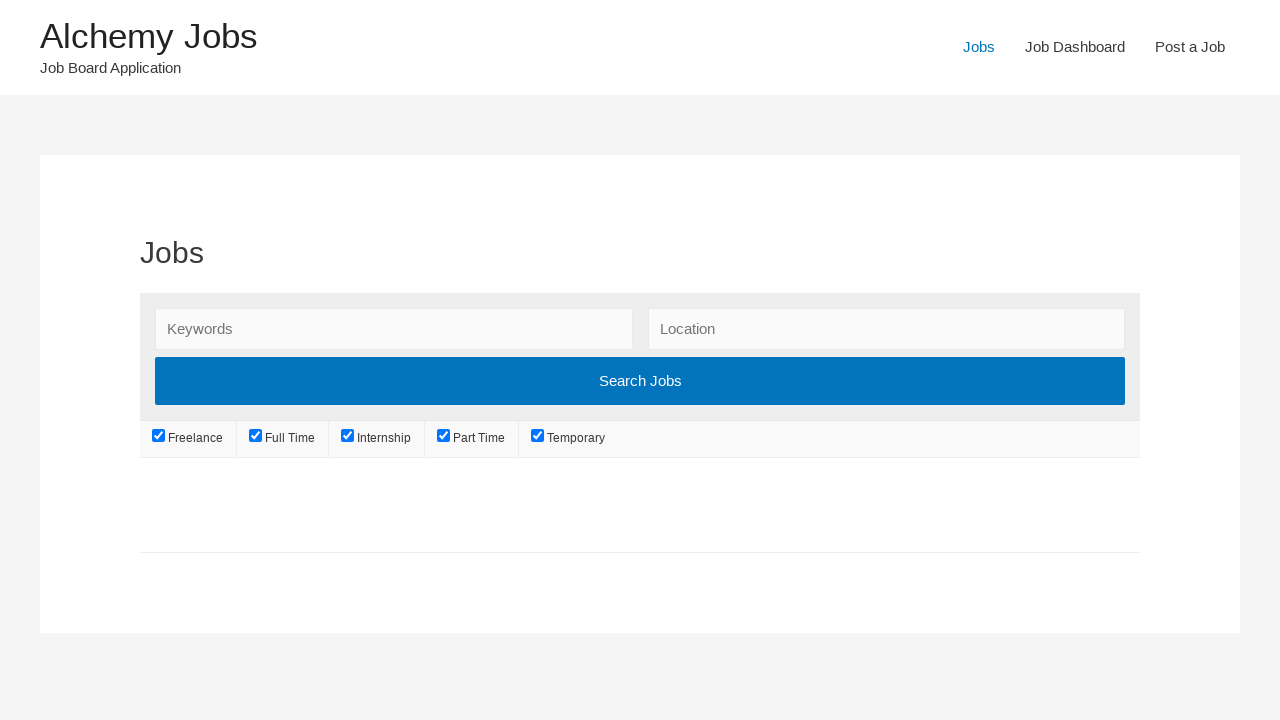

Retrieved page title
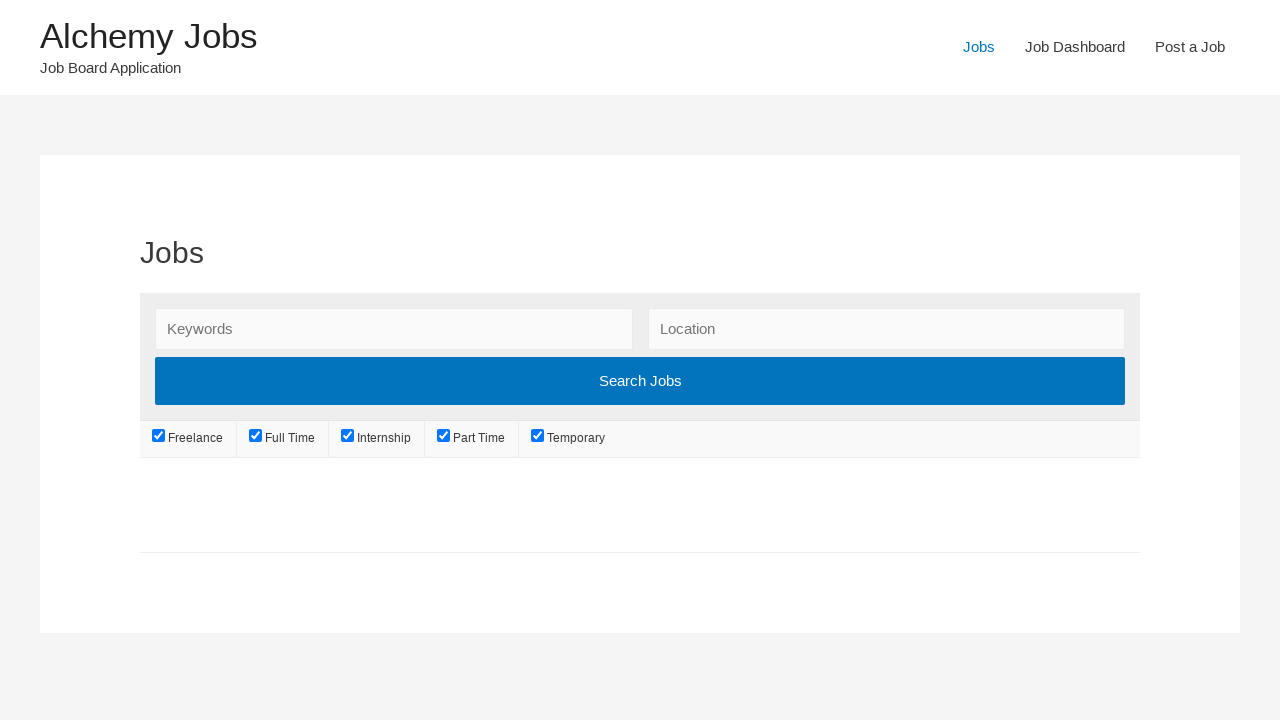

Page title verified: 'Jobs – Alchemy Jobs'
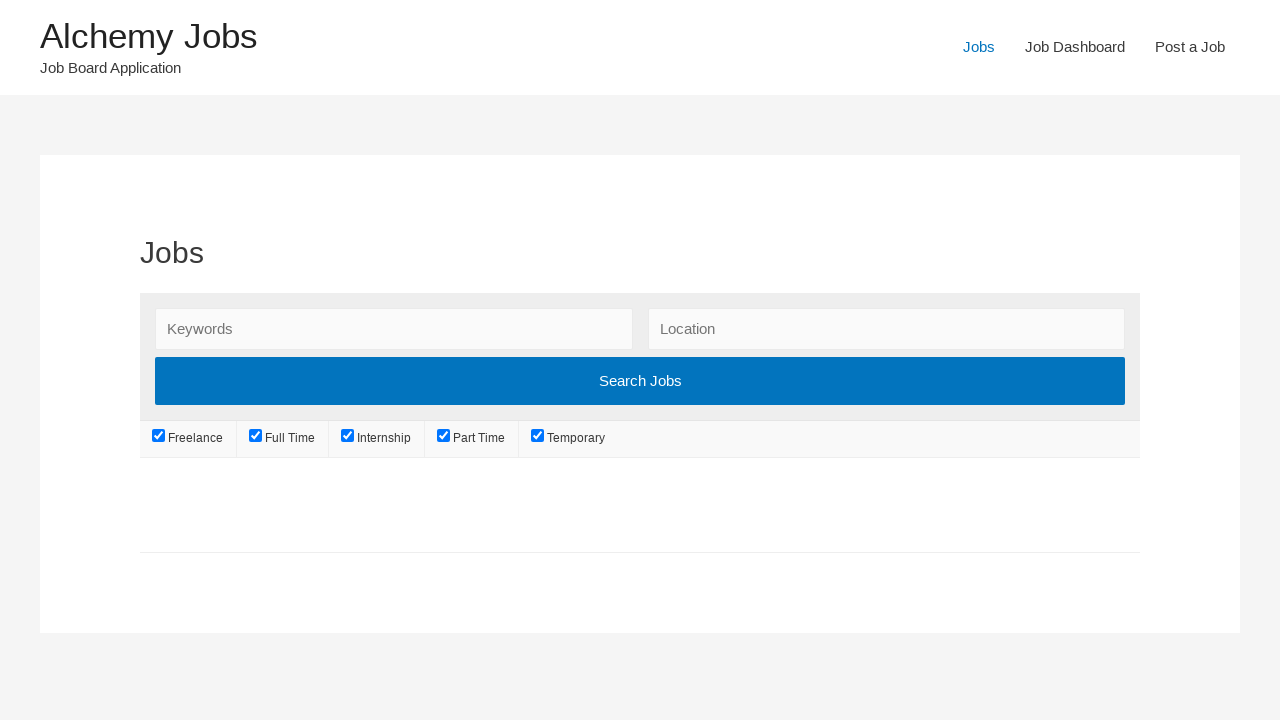

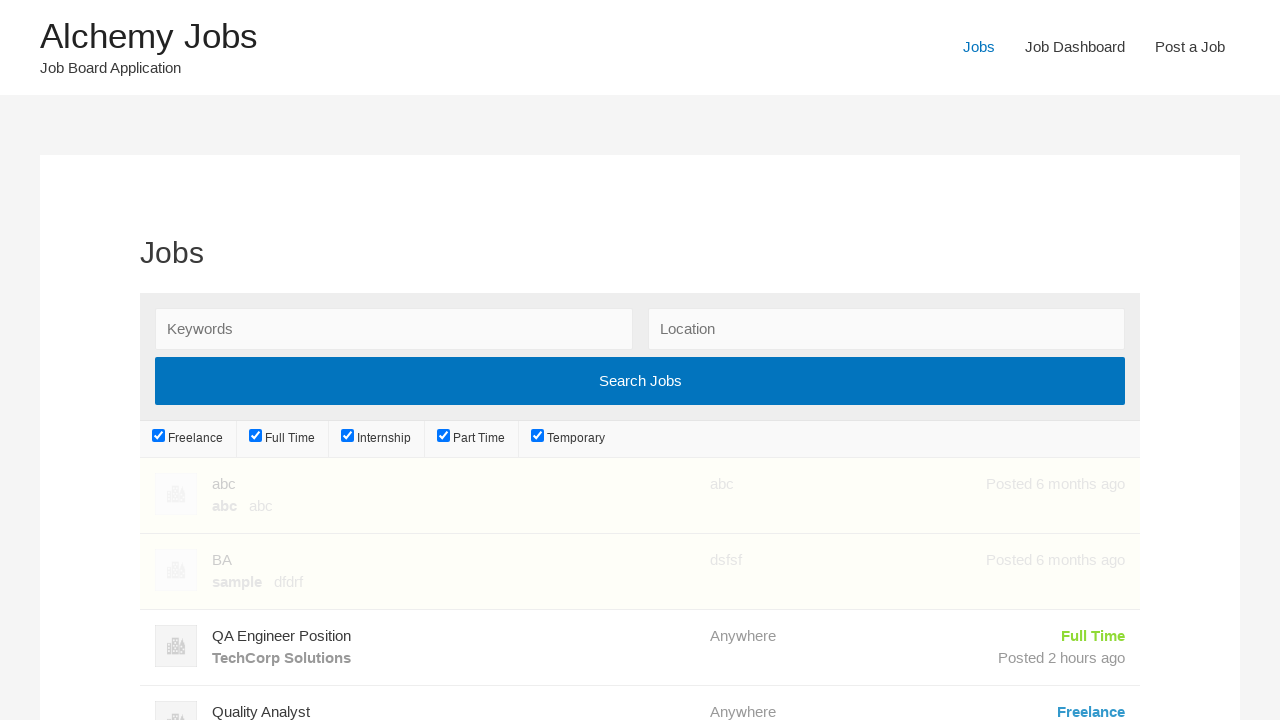